Navigates to Flipkart homepage and takes a screenshot of the page

Starting URL: https://www.flipkart.com/

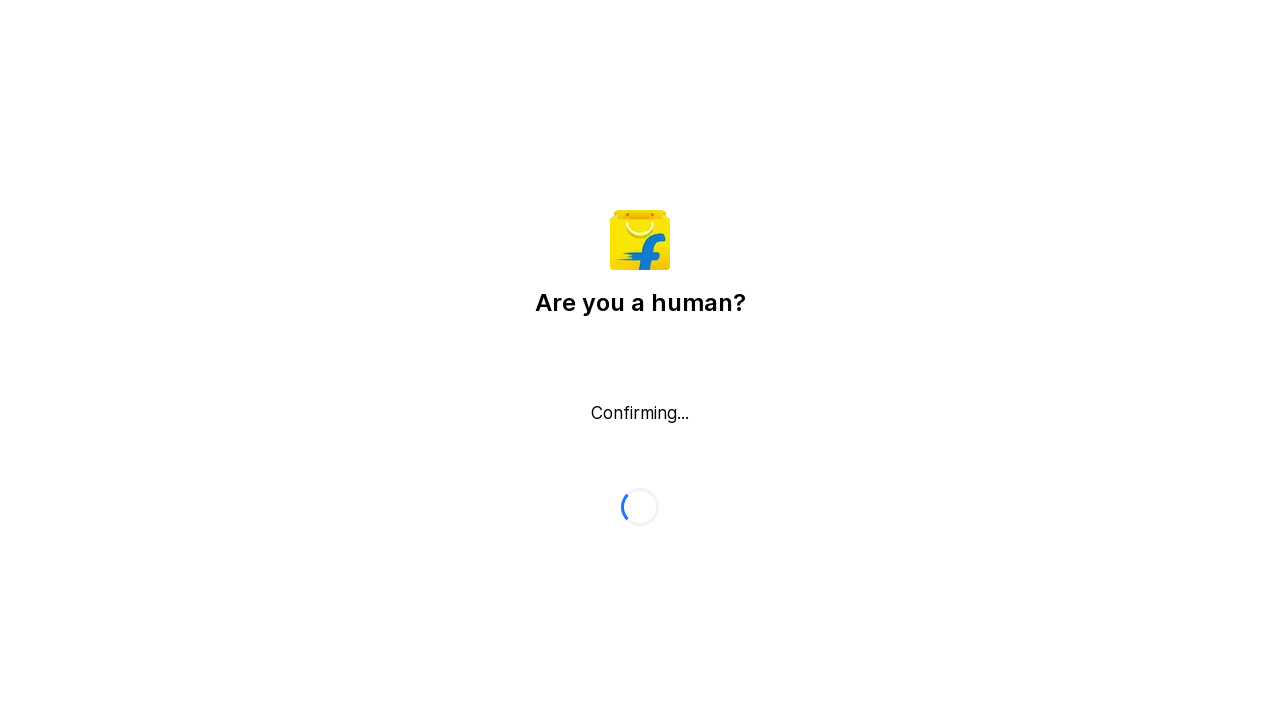

Waited for page network idle state
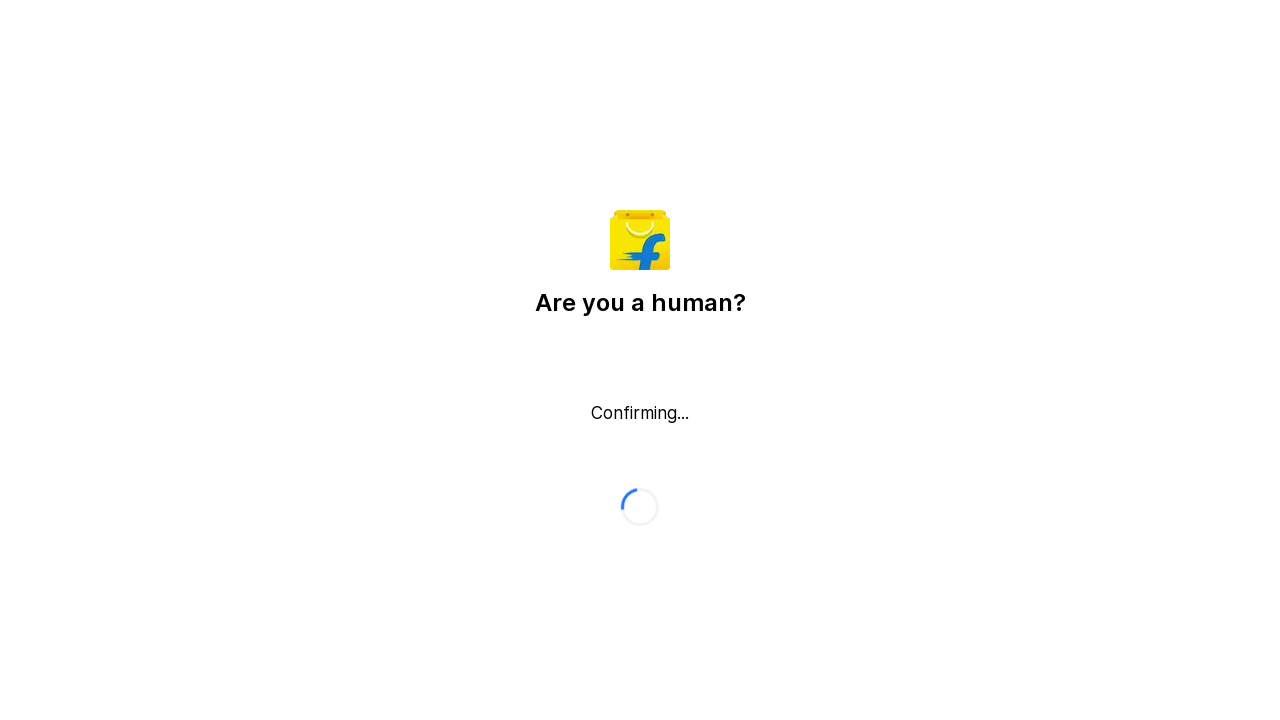

Waited 2 seconds for page rendering
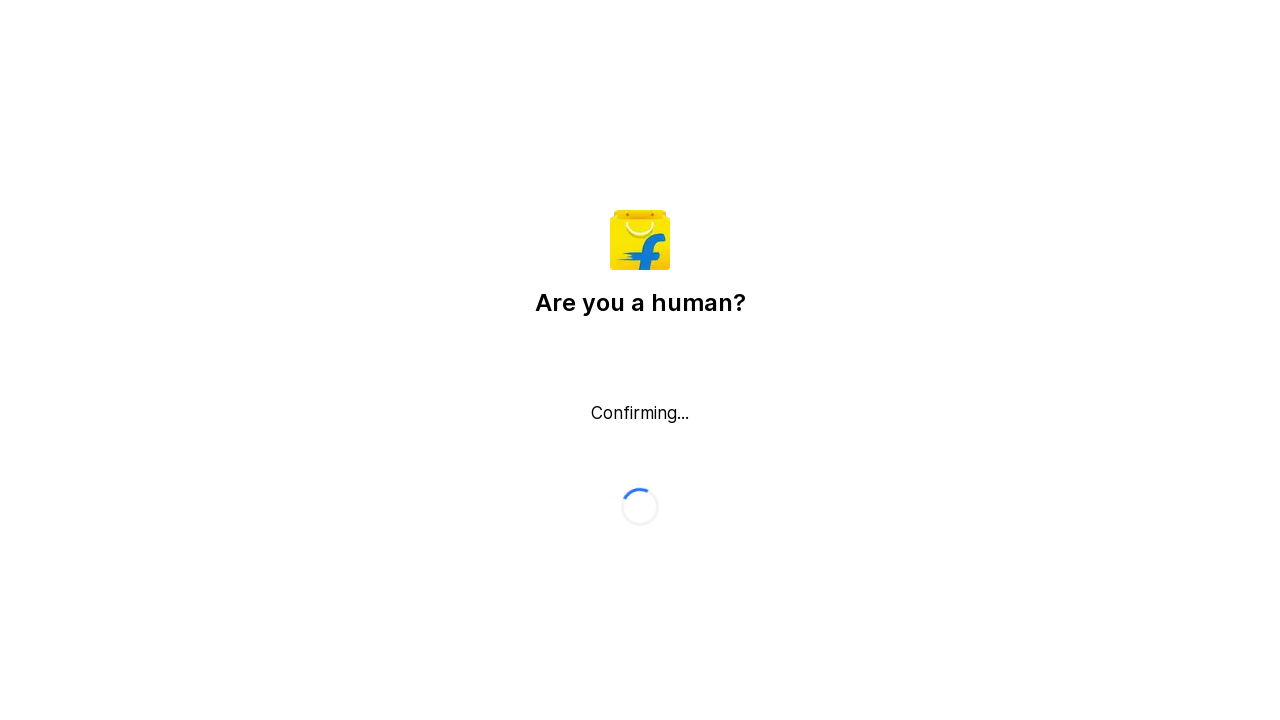

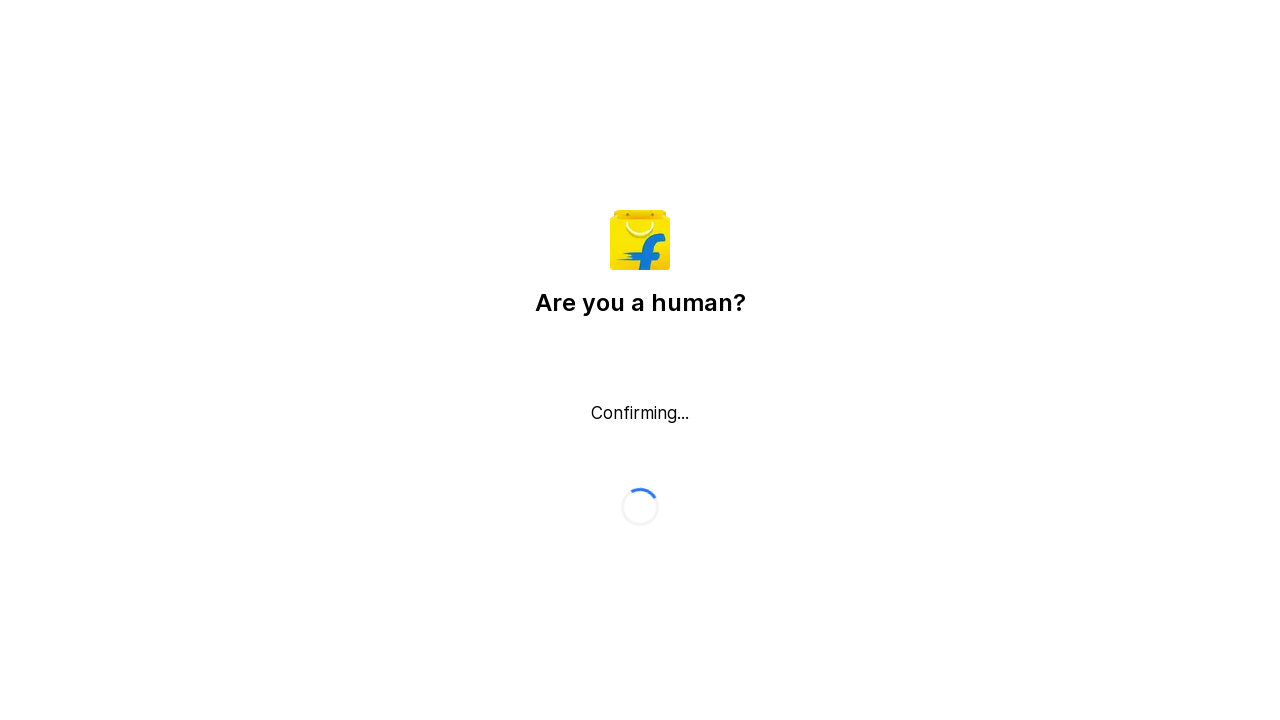